Tests checkbox interaction by selecting the first two day checkboxes and then clearing all selected checkboxes

Starting URL: https://testautomationpractice.blogspot.com/

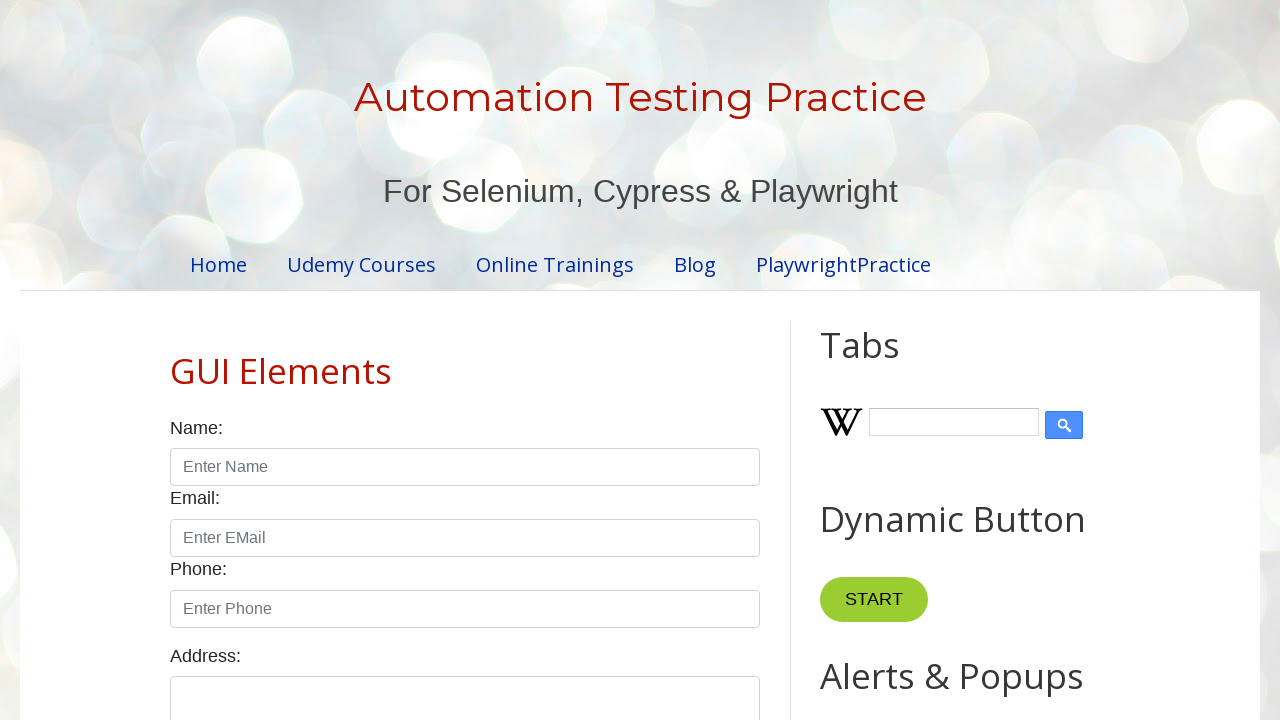

Navigated to test automation practice website
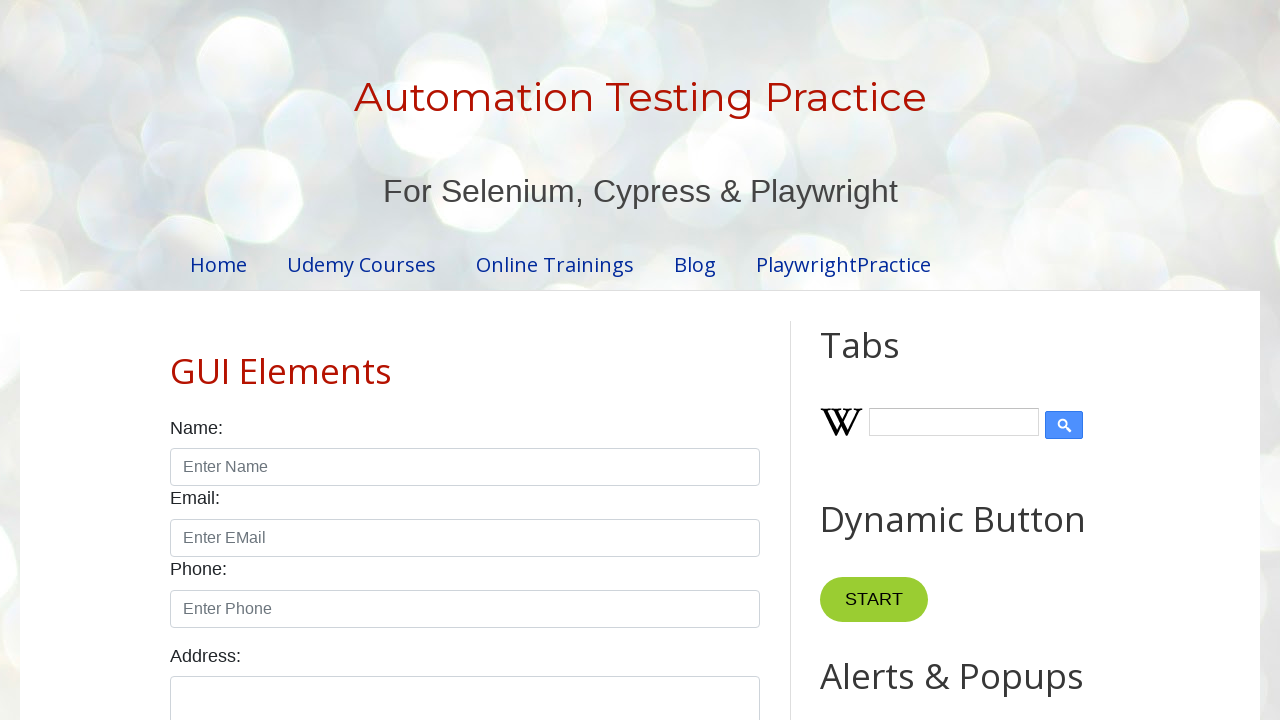

Located all day checkboxes on the page
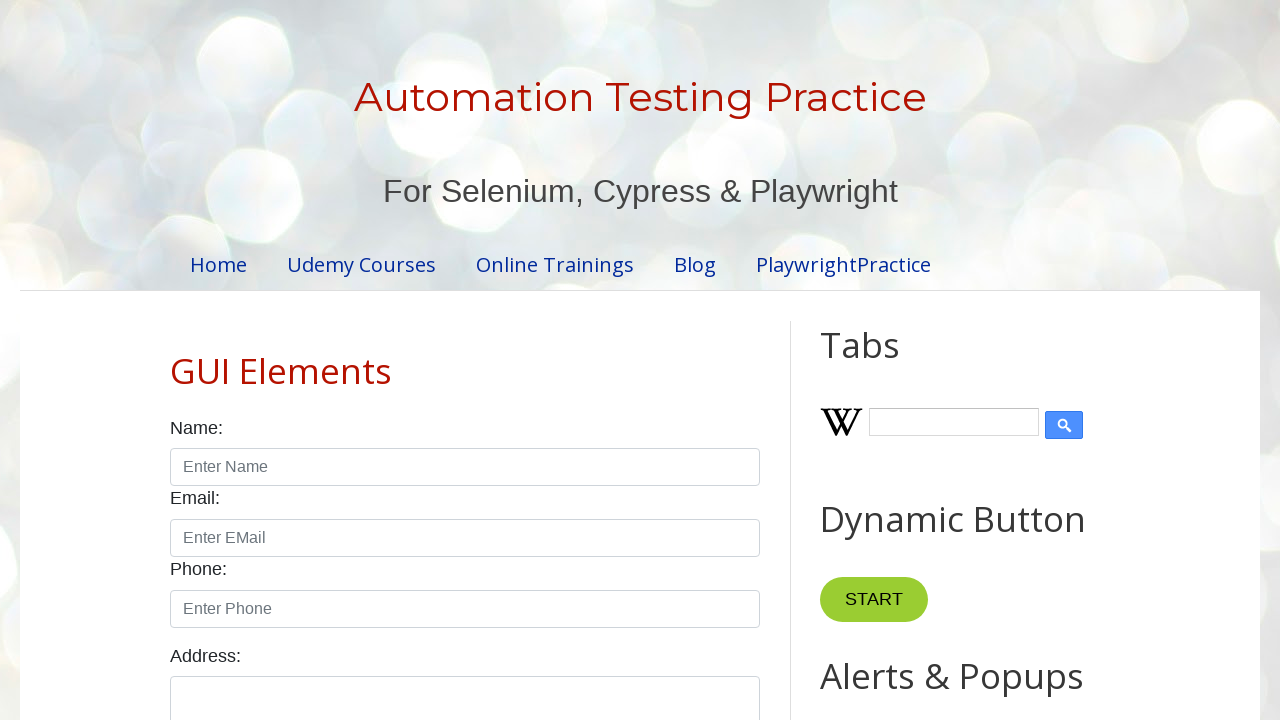

Clicked checkbox 1 to select it at (176, 360) on input[type='checkbox'][id*='day'] >> nth=0
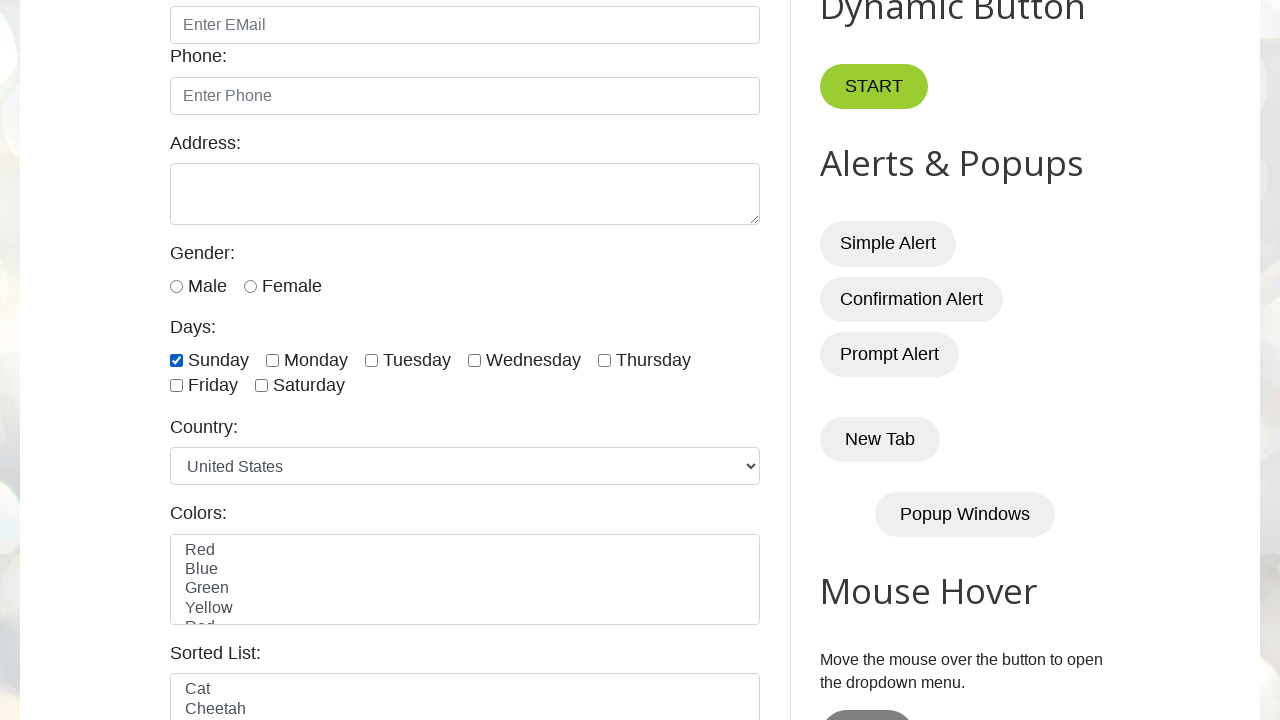

Clicked checkbox 2 to select it at (272, 360) on input[type='checkbox'][id*='day'] >> nth=1
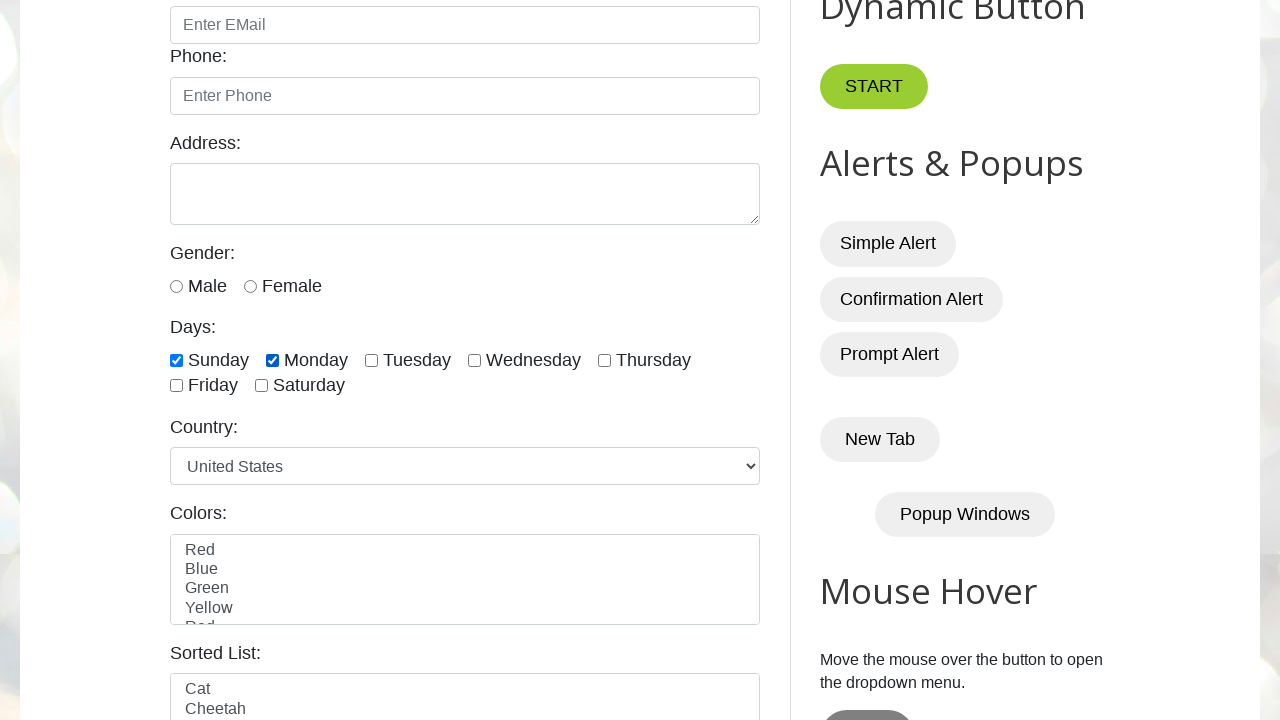

Unchecked a selected checkbox at (176, 360) on input[type='checkbox'][id*='day'] >> nth=0
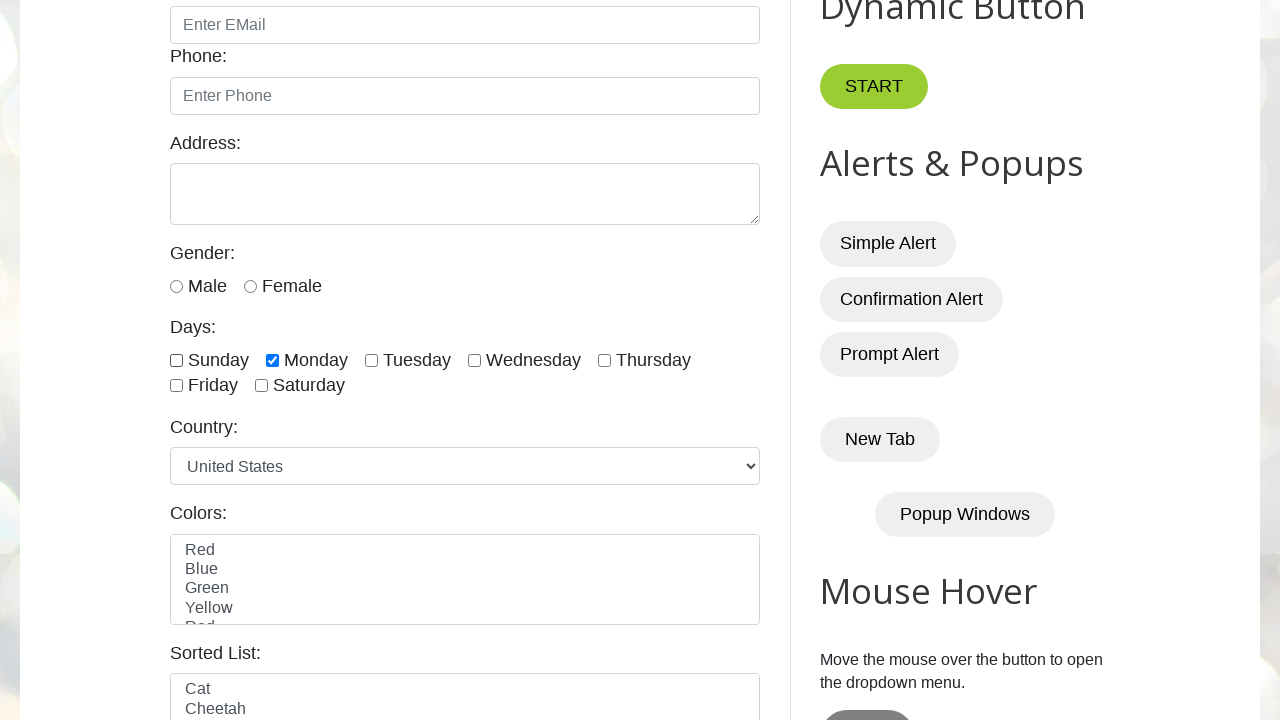

Unchecked a selected checkbox at (272, 360) on input[type='checkbox'][id*='day'] >> nth=1
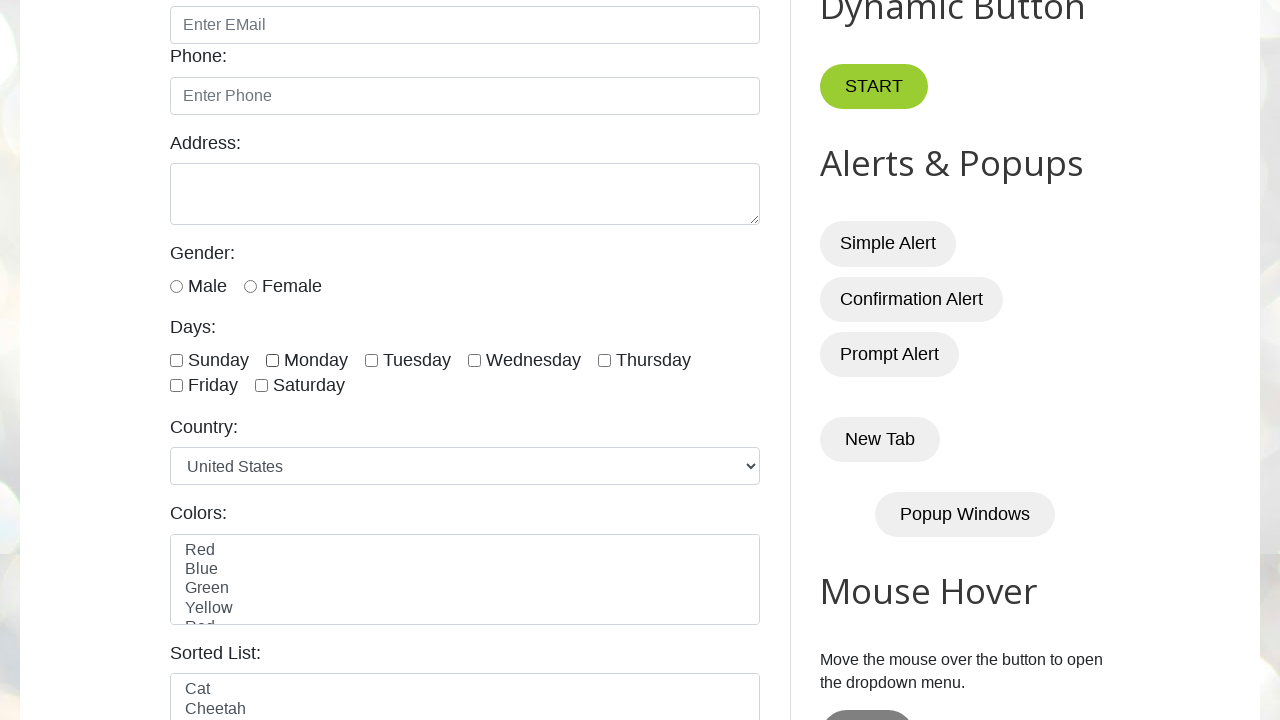

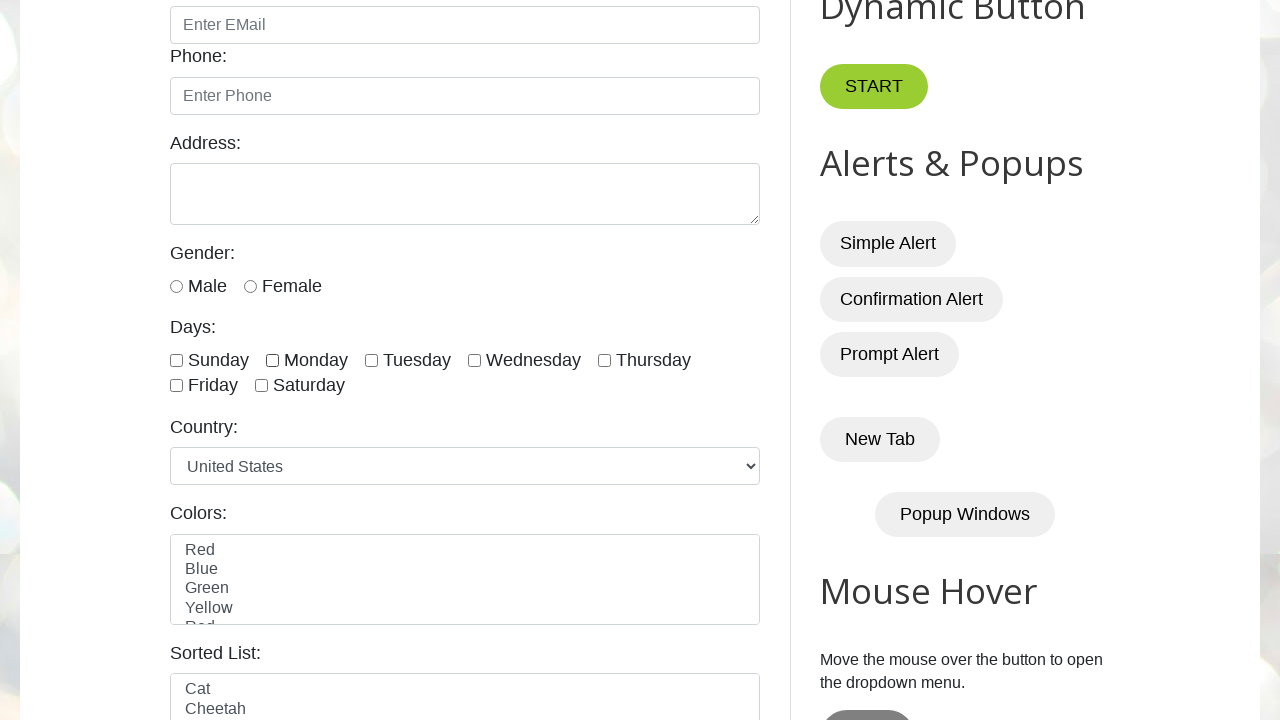